Tests drag and drop functionality on jQuery UI demo page by dragging a draggable element onto a droppable target within an iframe.

Starting URL: https://jqueryui.com/droppable

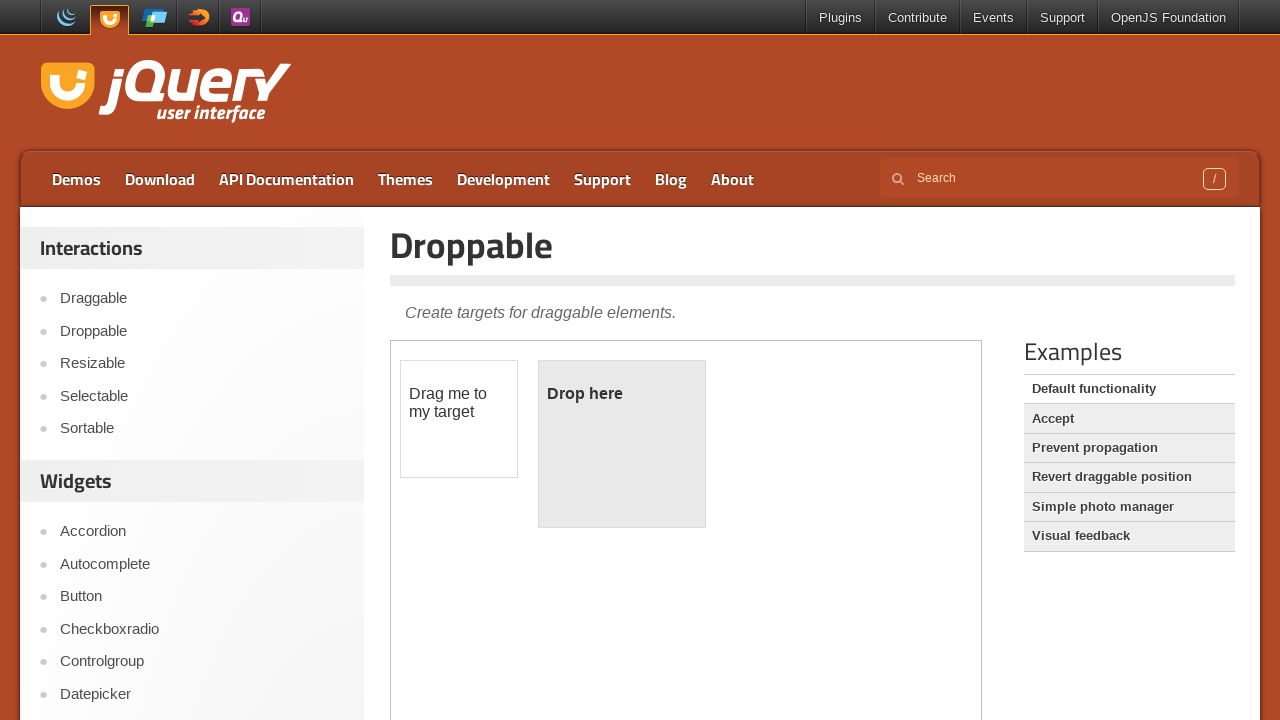

Located demo iframe for drag and drop test
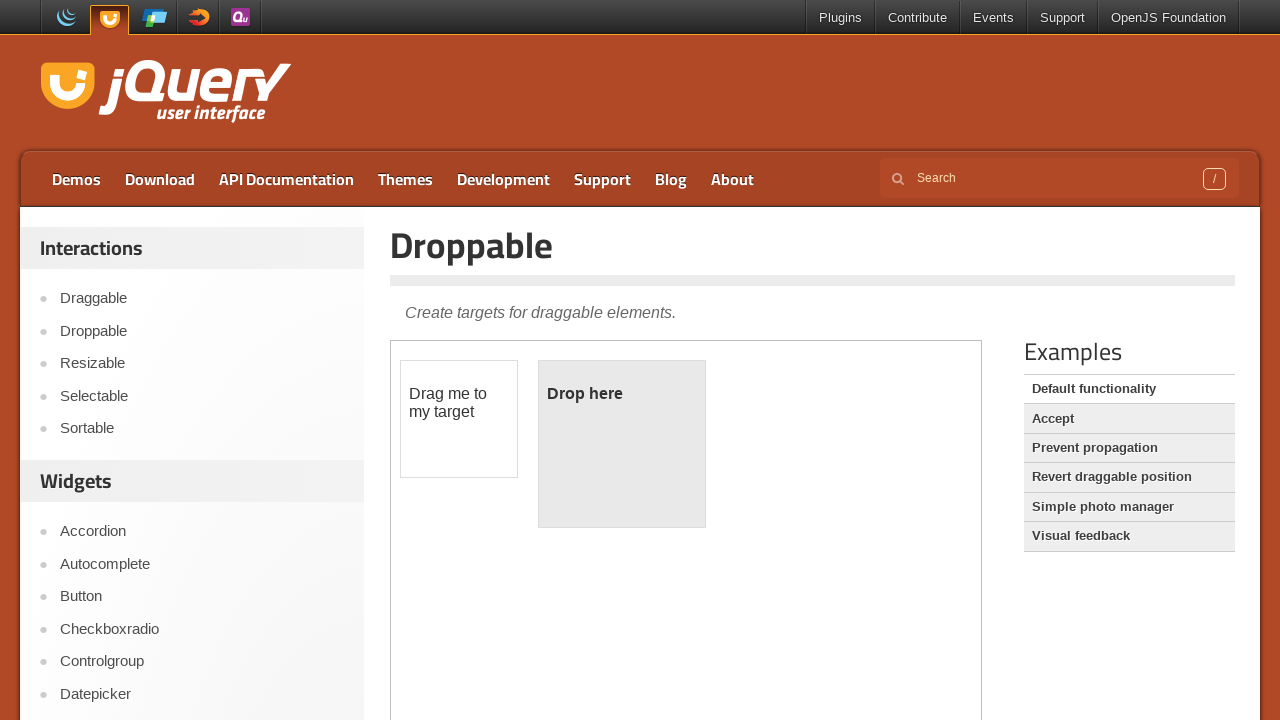

Located draggable element with ID 'draggable'
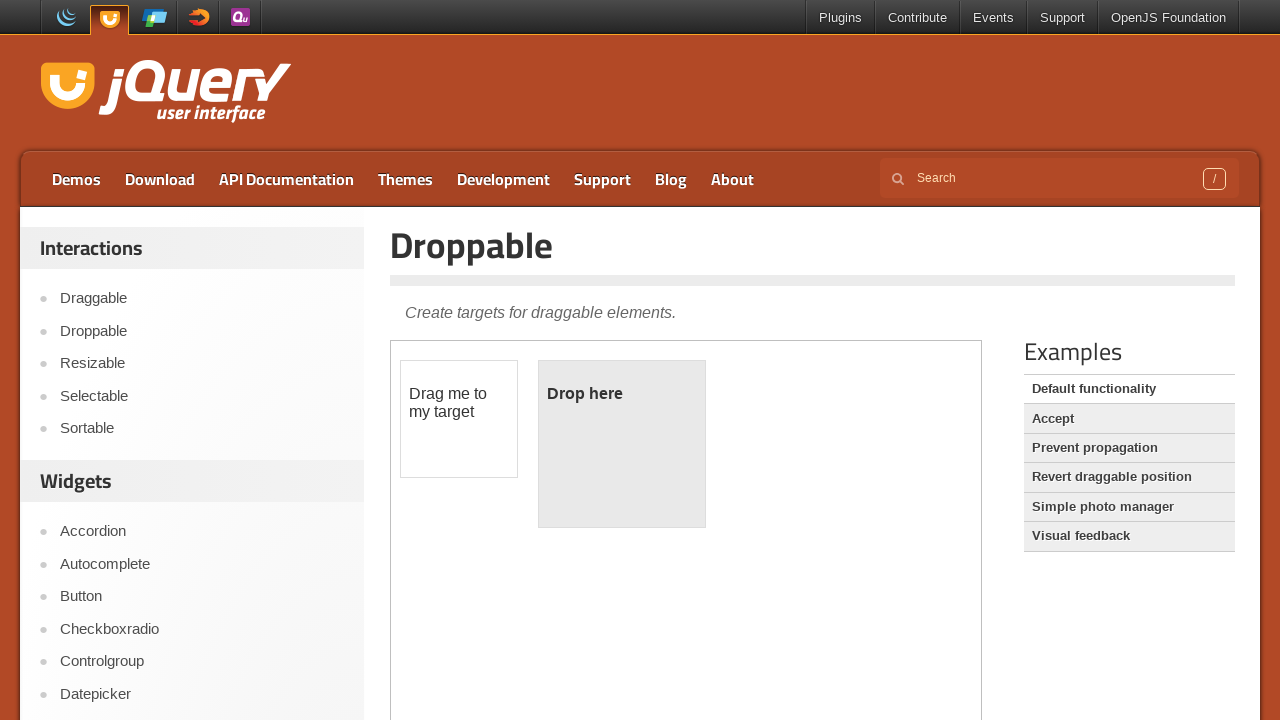

Located droppable target element with ID 'droppable'
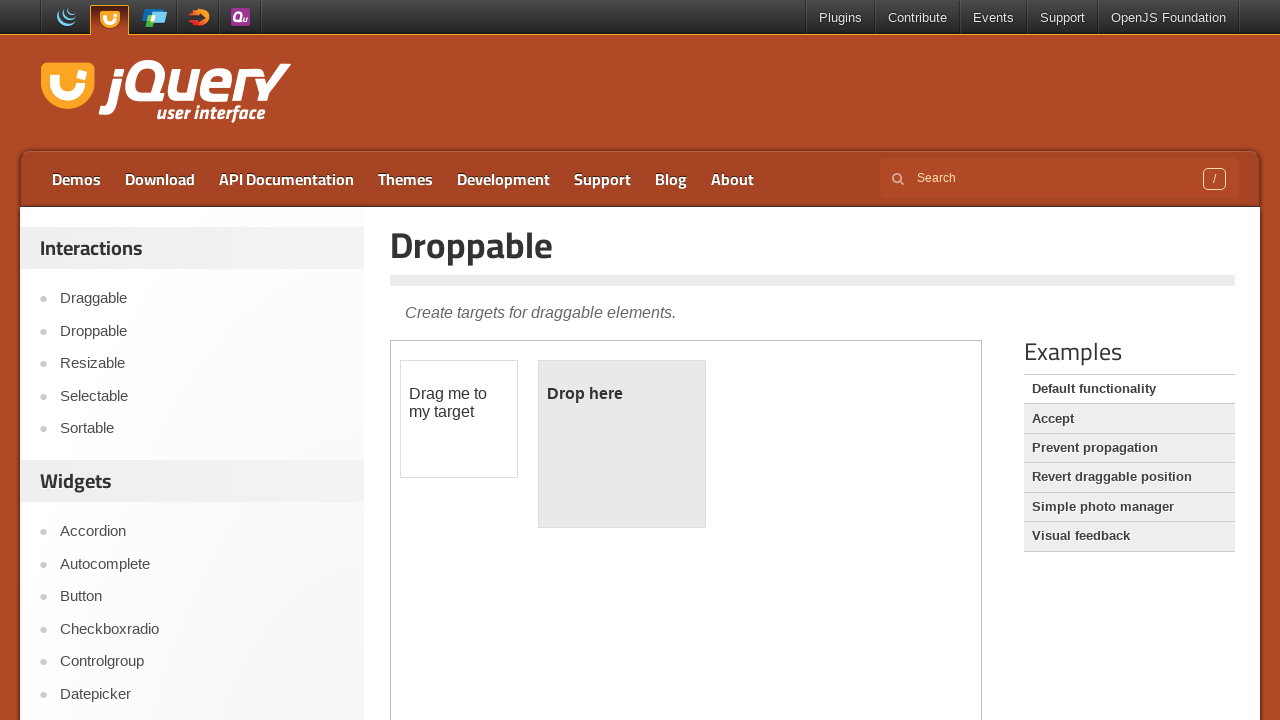

Draggable element became visible
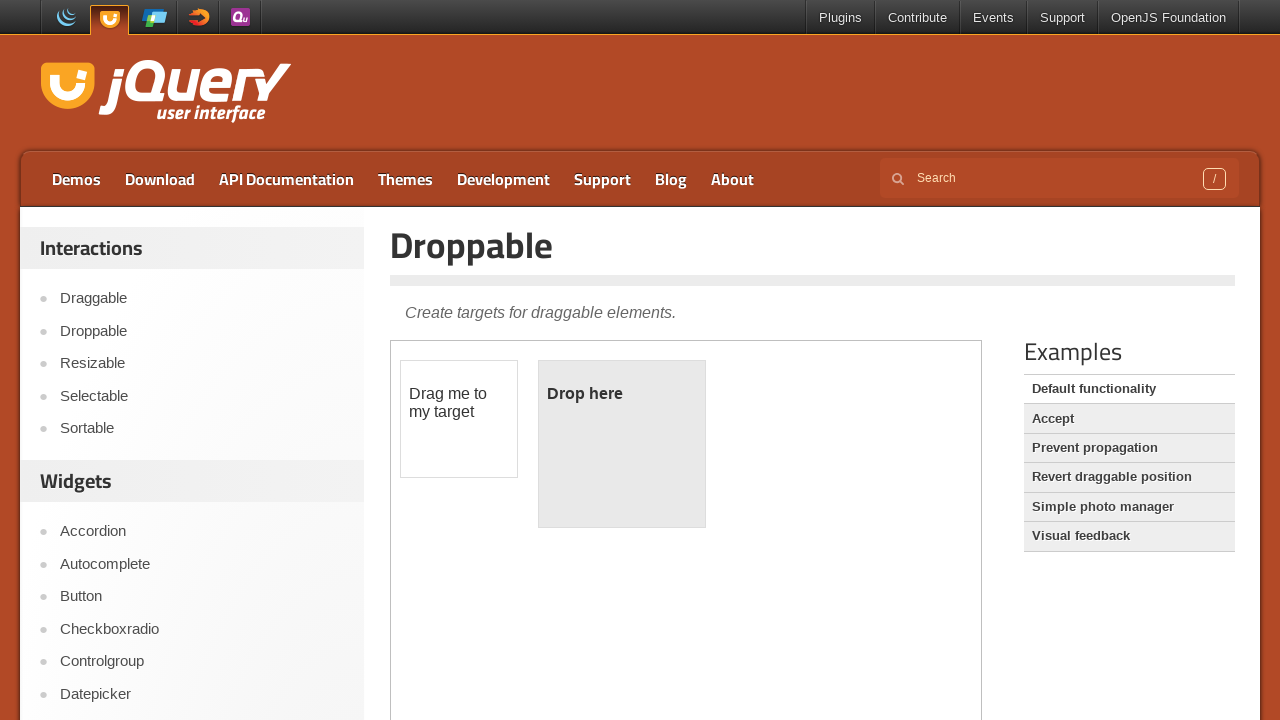

Droppable target element became visible
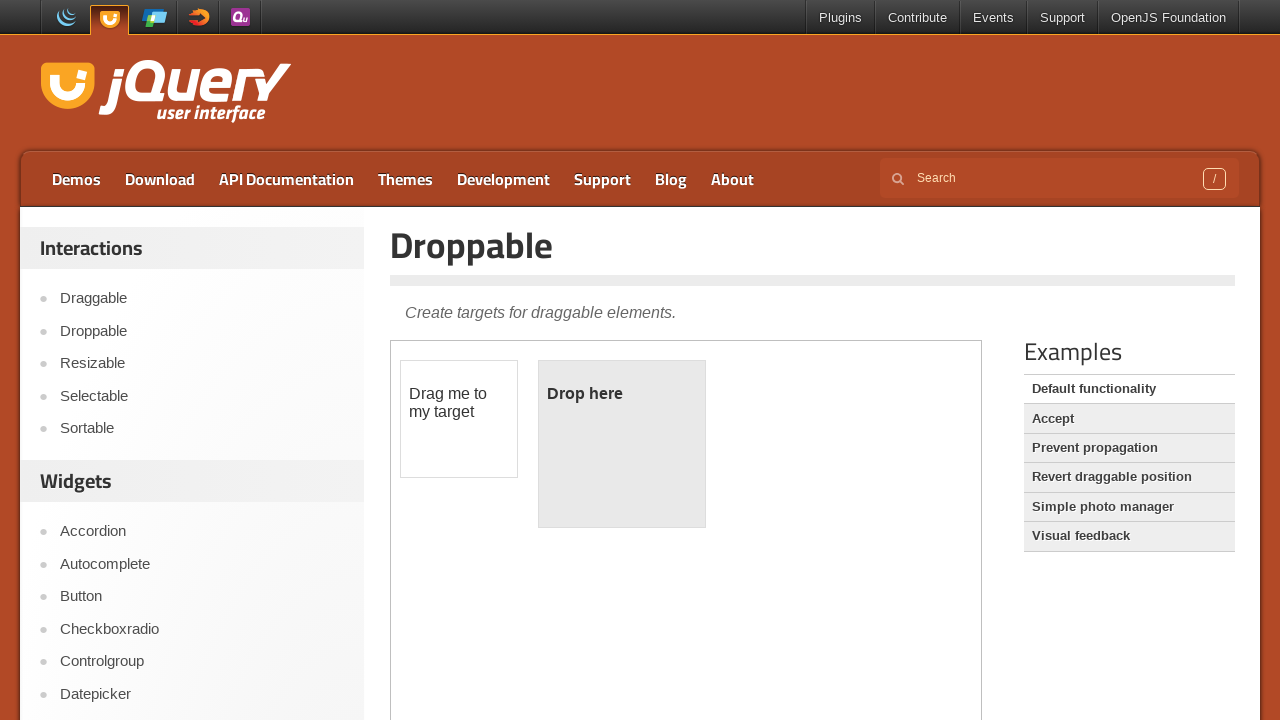

Successfully dragged draggable element onto droppable target at (622, 444)
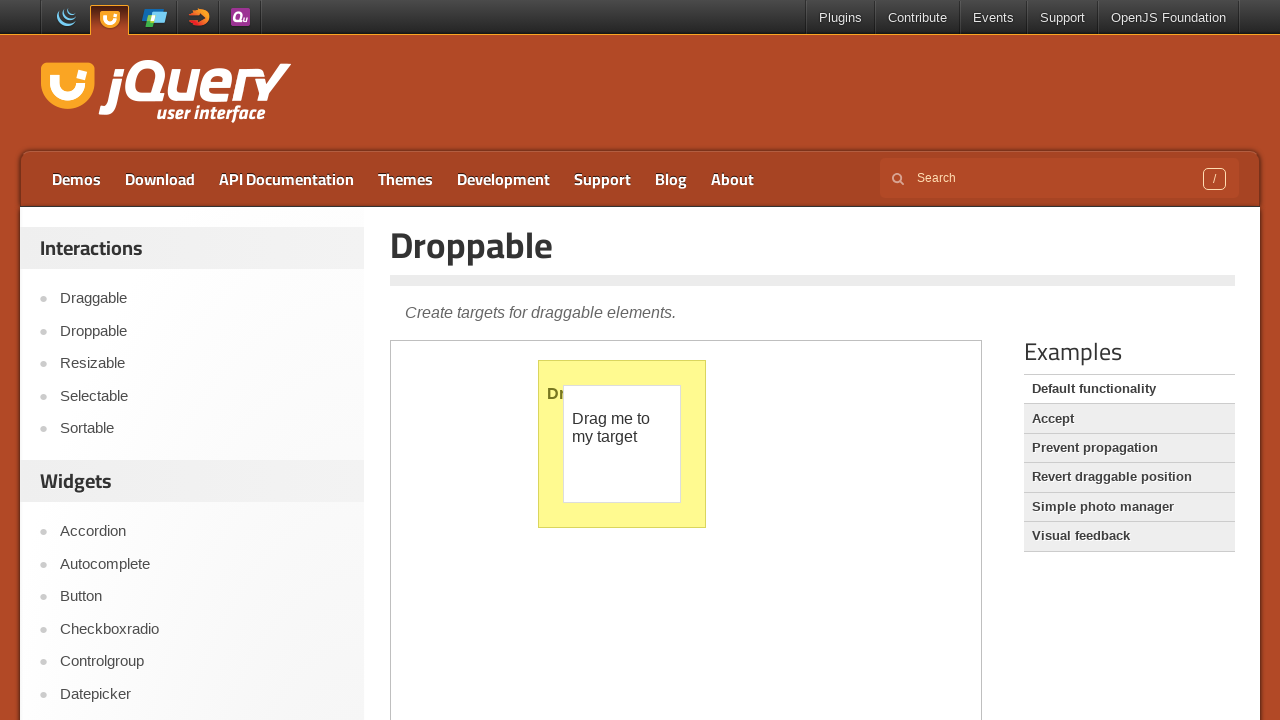

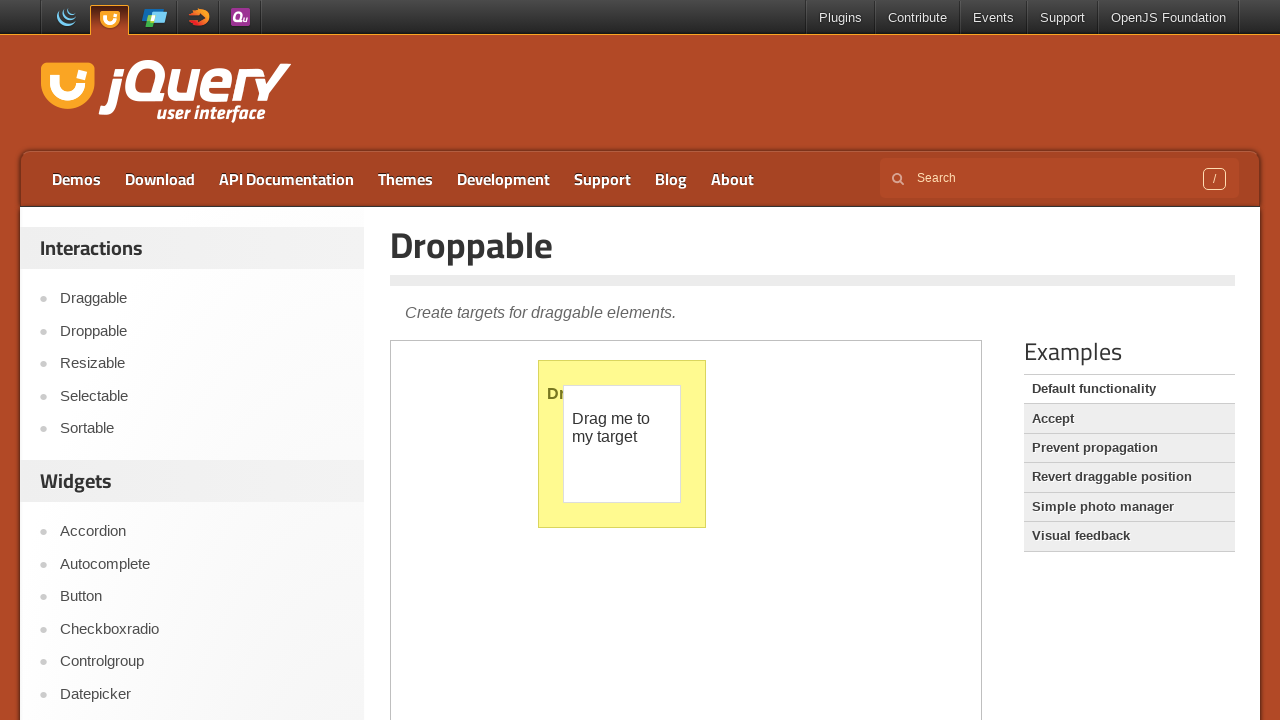